Tests browser zoom functionality by navigating to a demo e-commerce site, minimizing the window, and adjusting the page zoom level using JavaScript execution.

Starting URL: https://demo.nopcommerce.com/

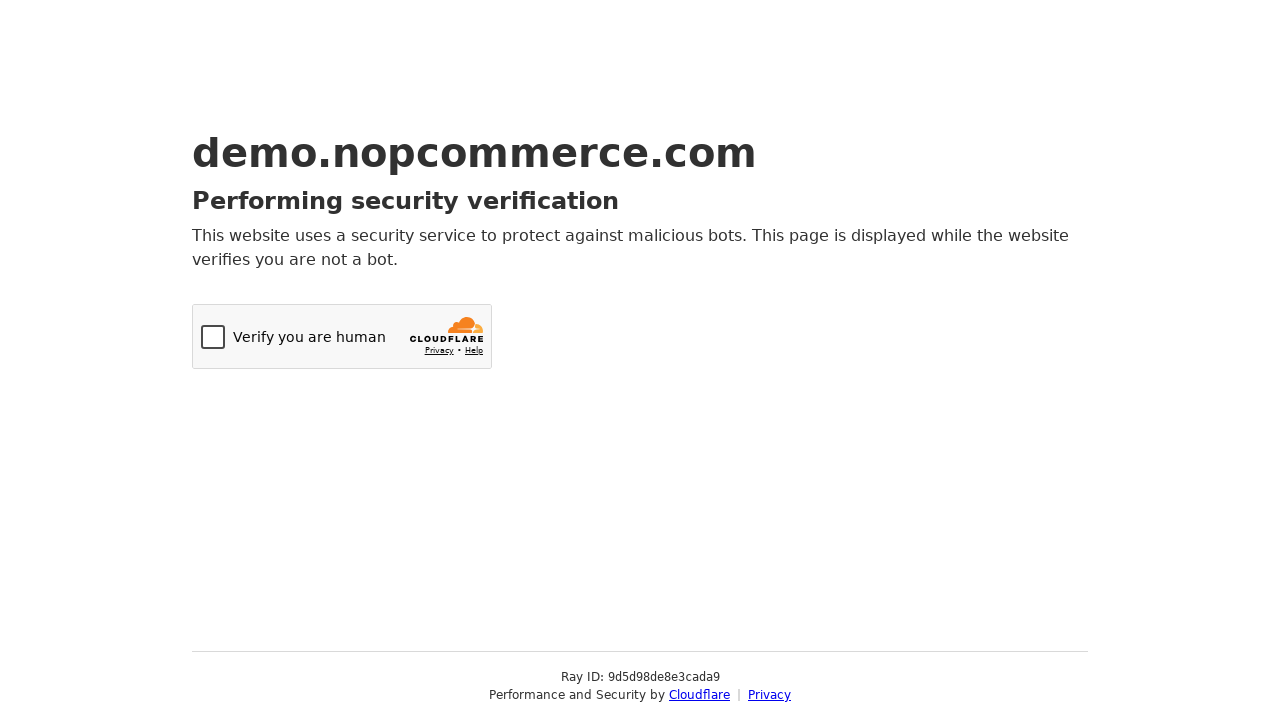

Minimized the browser window
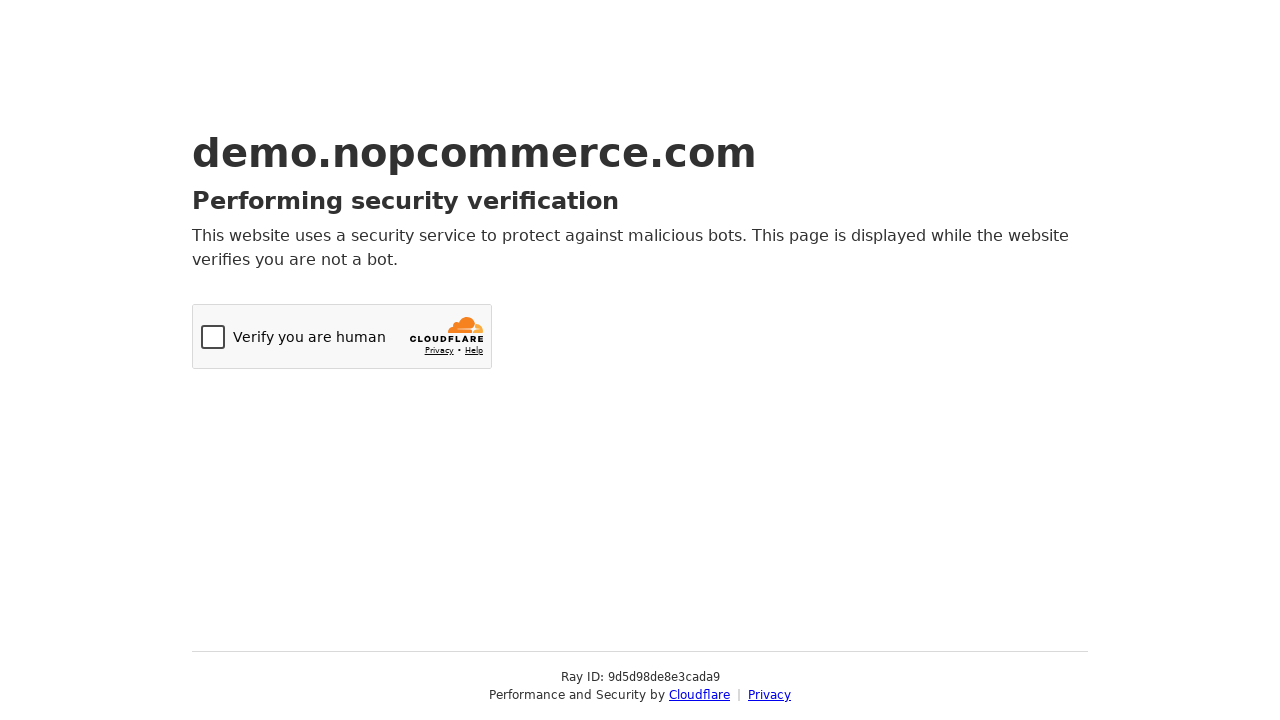

Set page zoom level to 50%
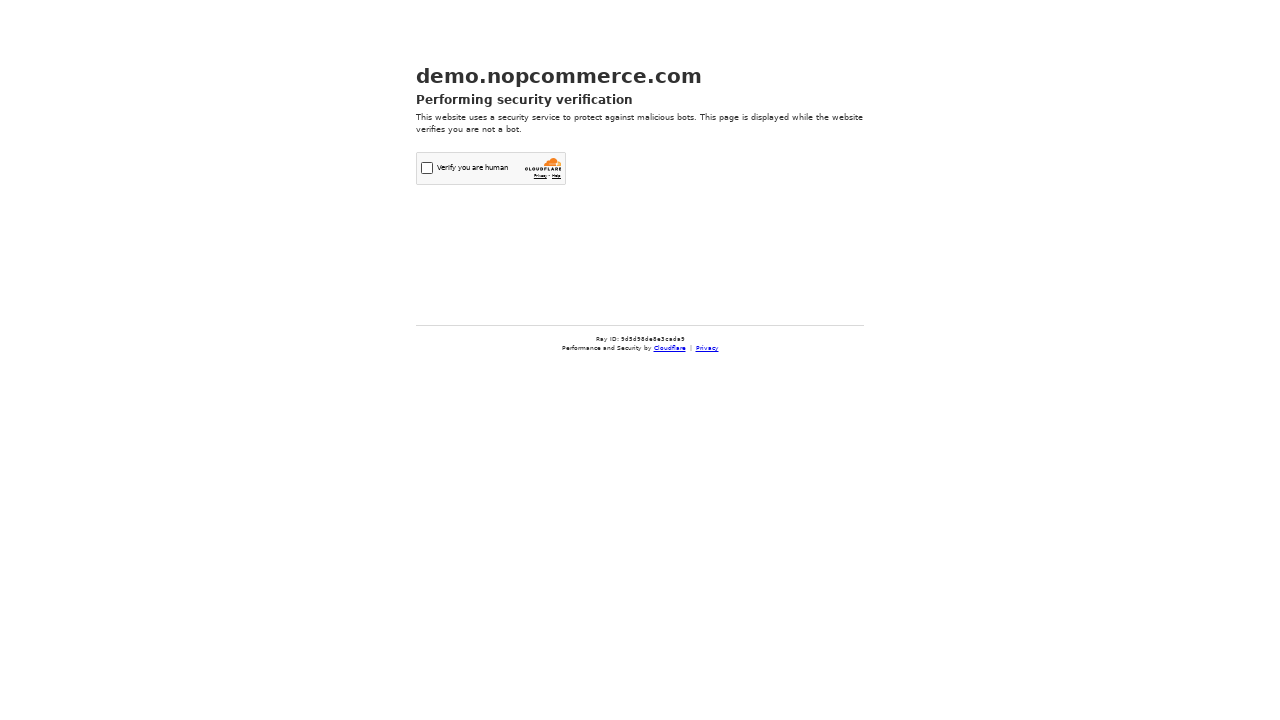

Waited 3 seconds to observe zoom effect at 50%
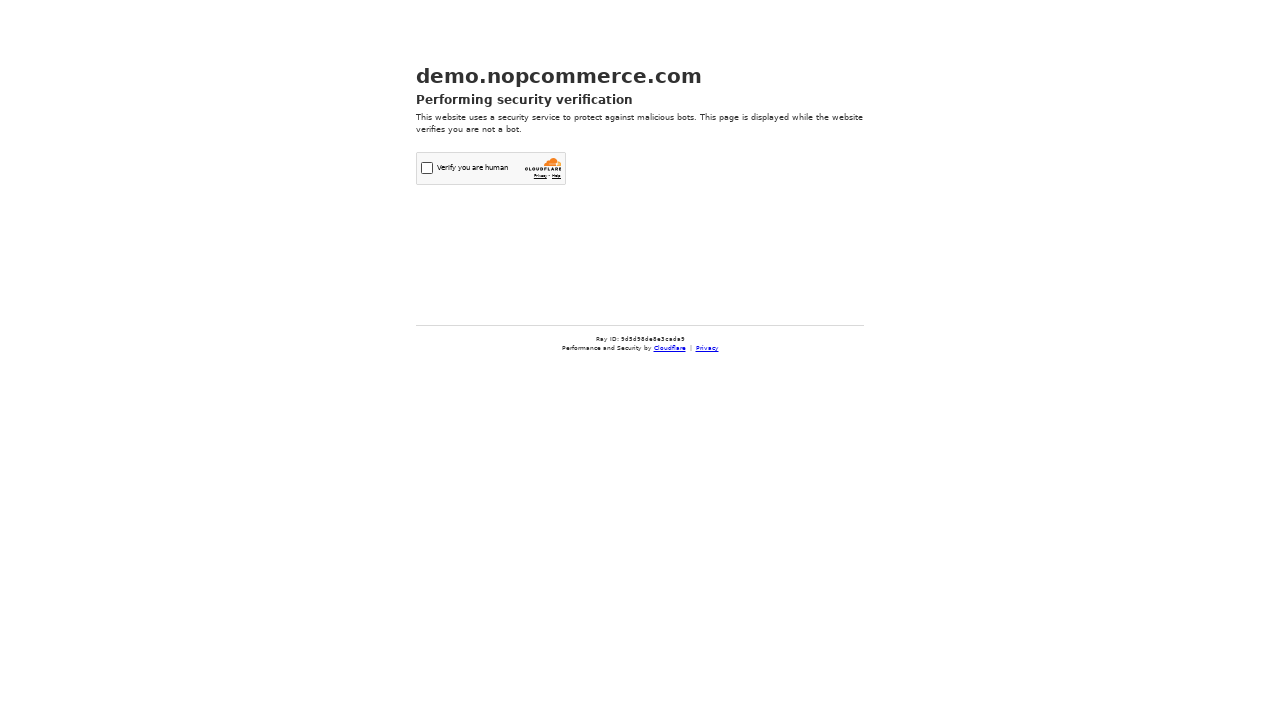

Set page zoom level to 95%
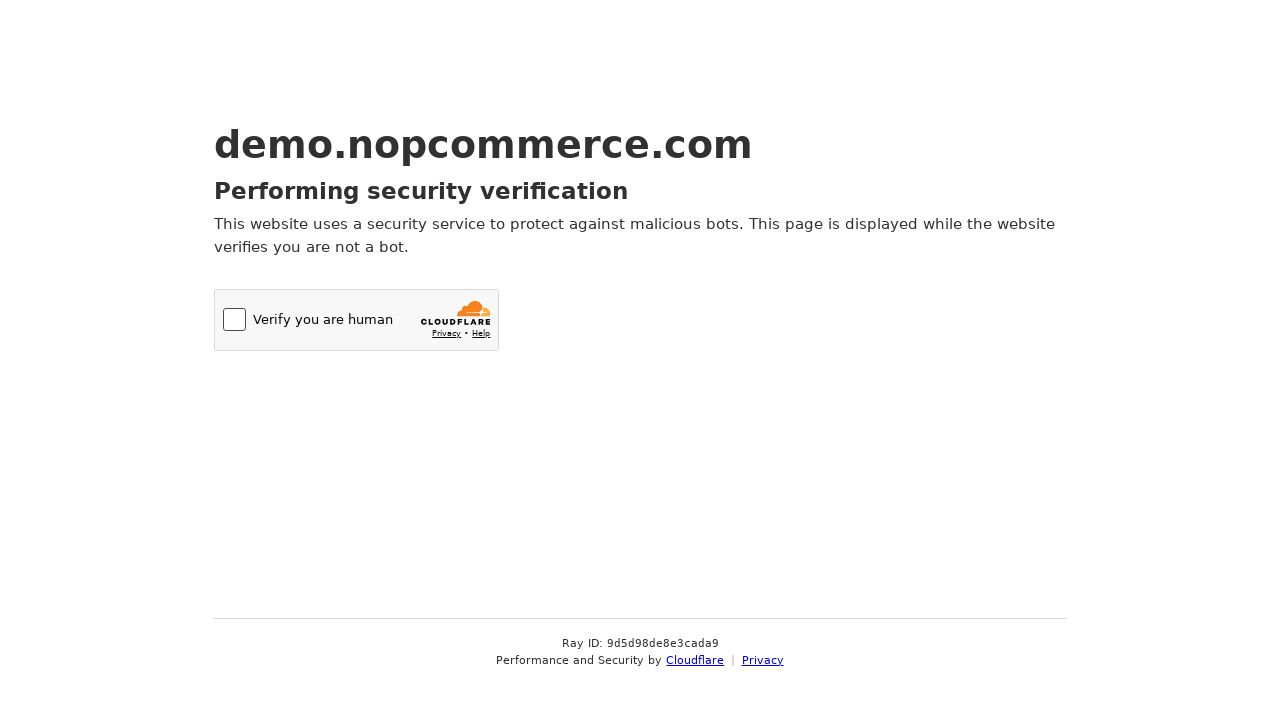

Waited 2 seconds to observe final zoom level at 95%
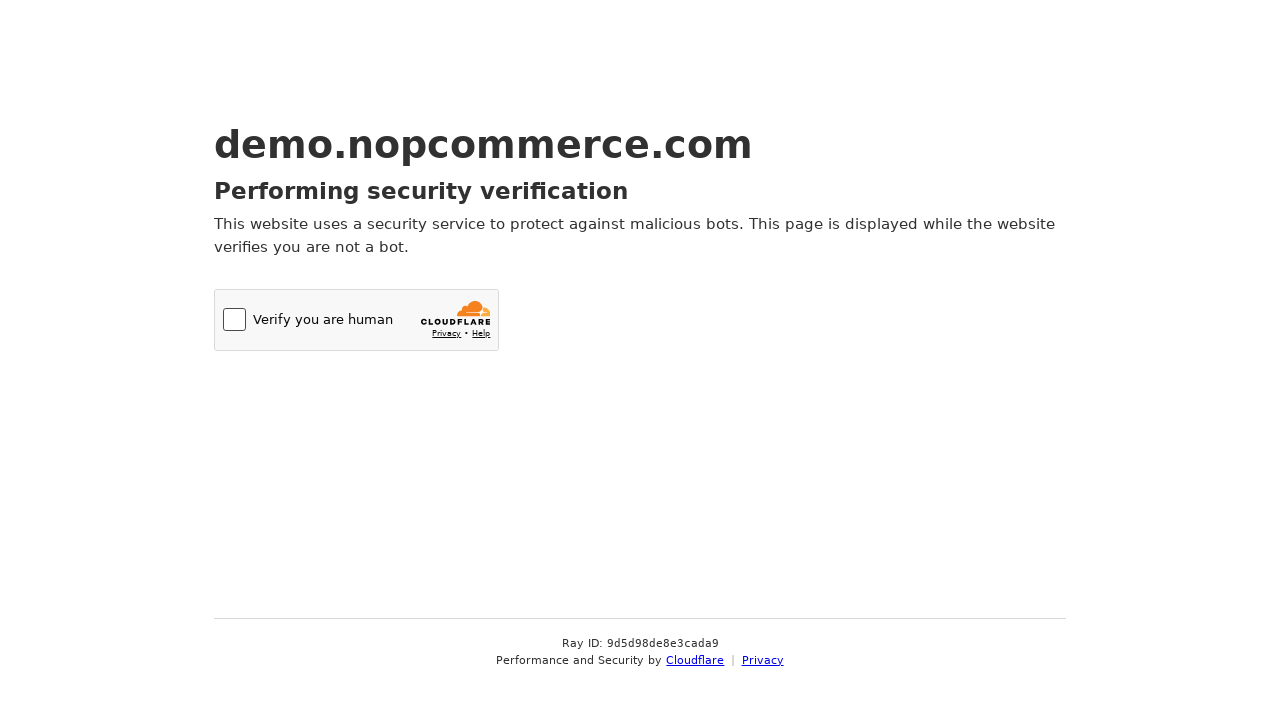

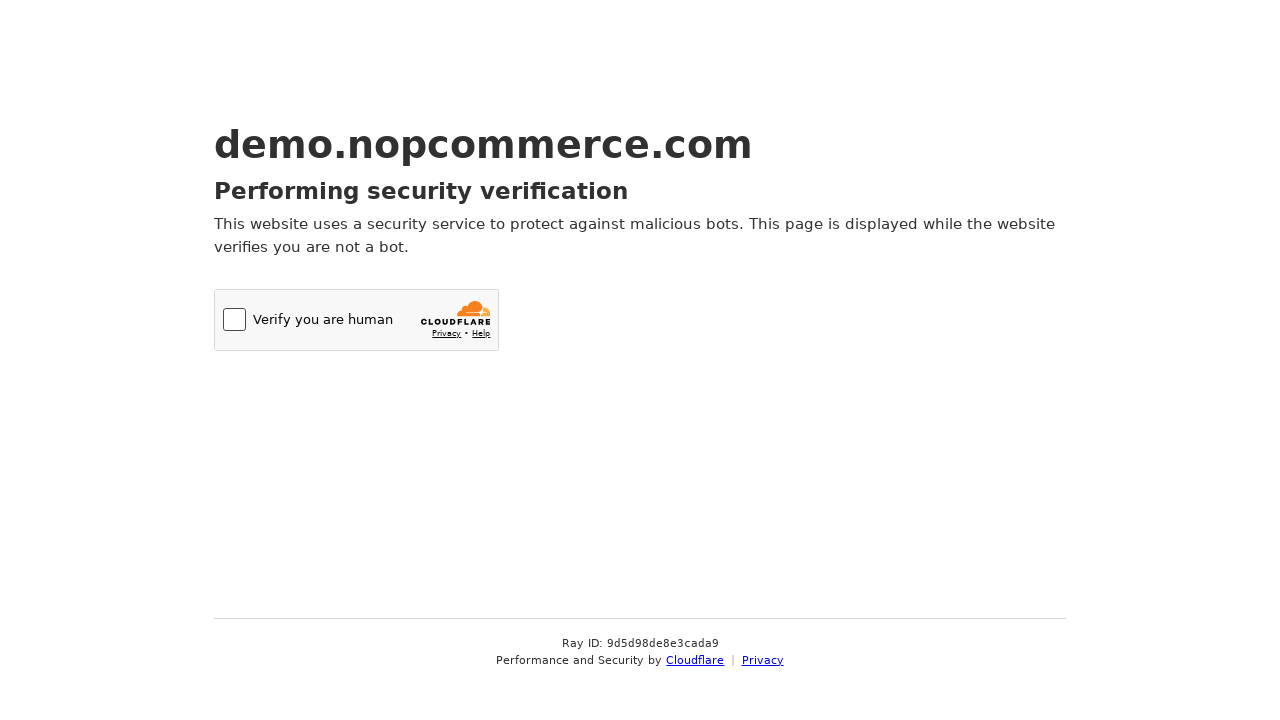